Tests a dynamic pricing page by waiting for a specific price to appear, booking when the price reaches $100, and solving a mathematical challenge

Starting URL: http://suninjuly.github.io/explicit_wait2.html

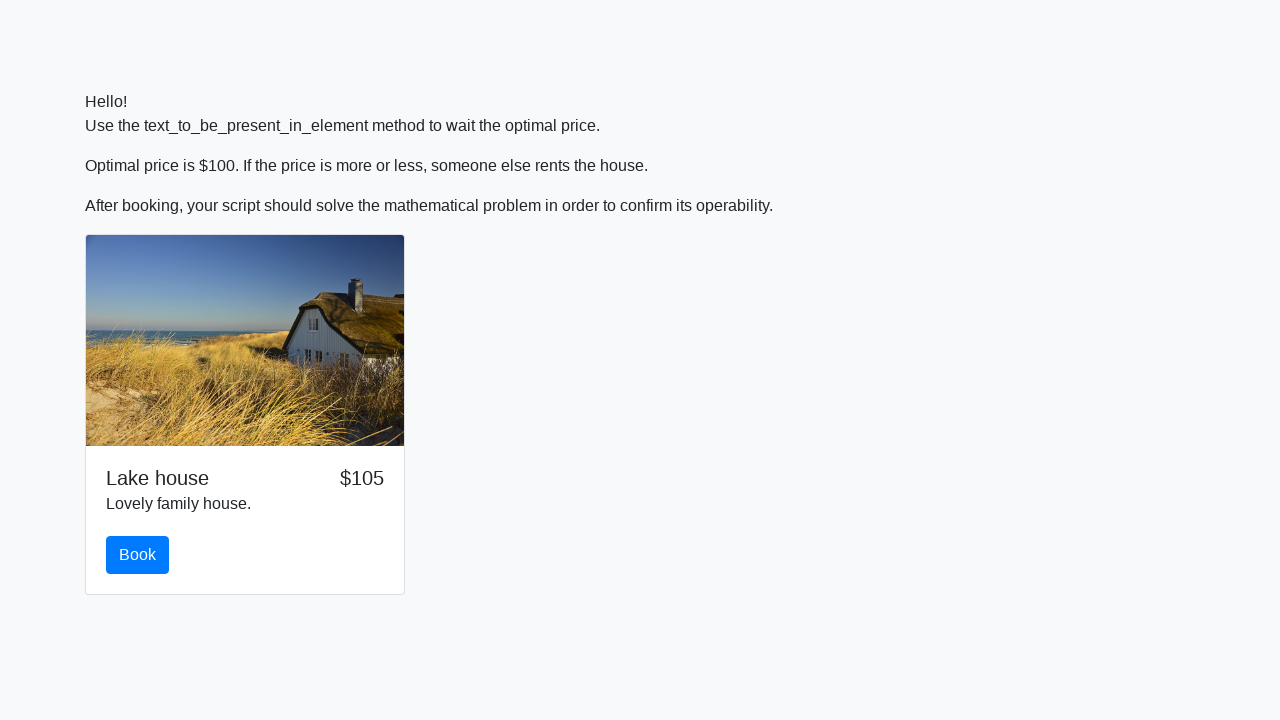

Waited for price to reach $100
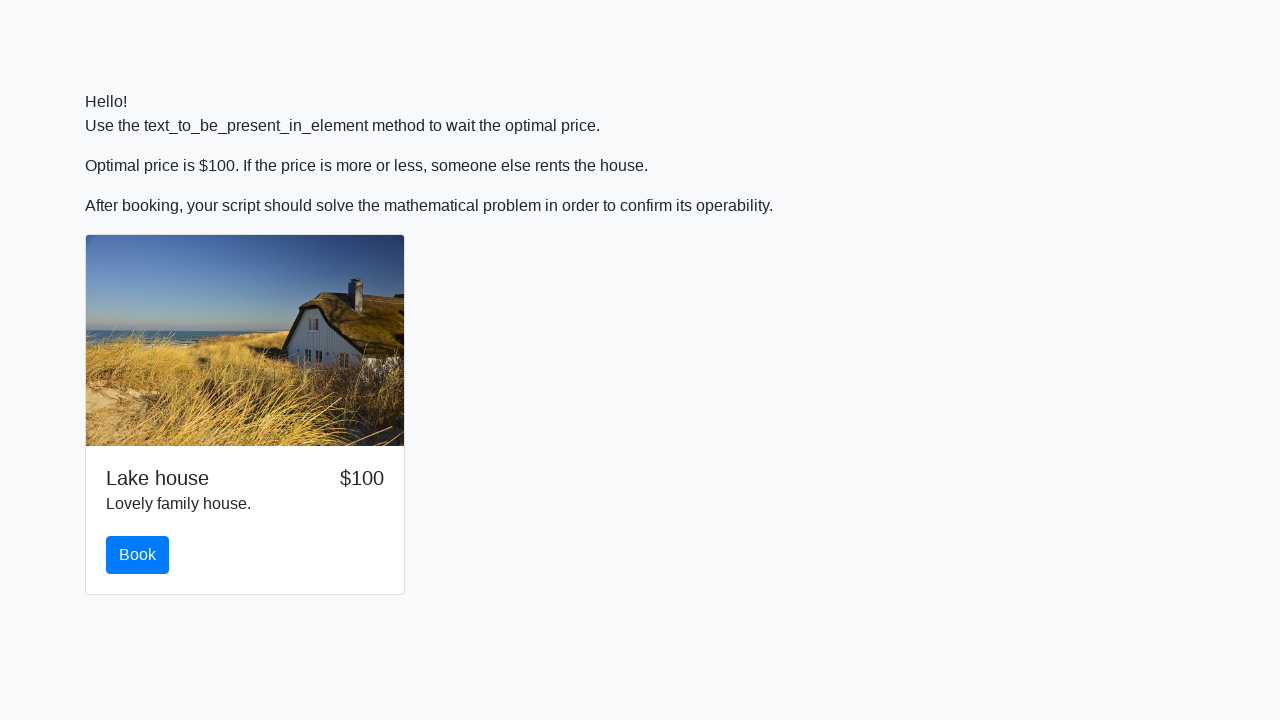

Clicked the book button at (138, 555) on #book
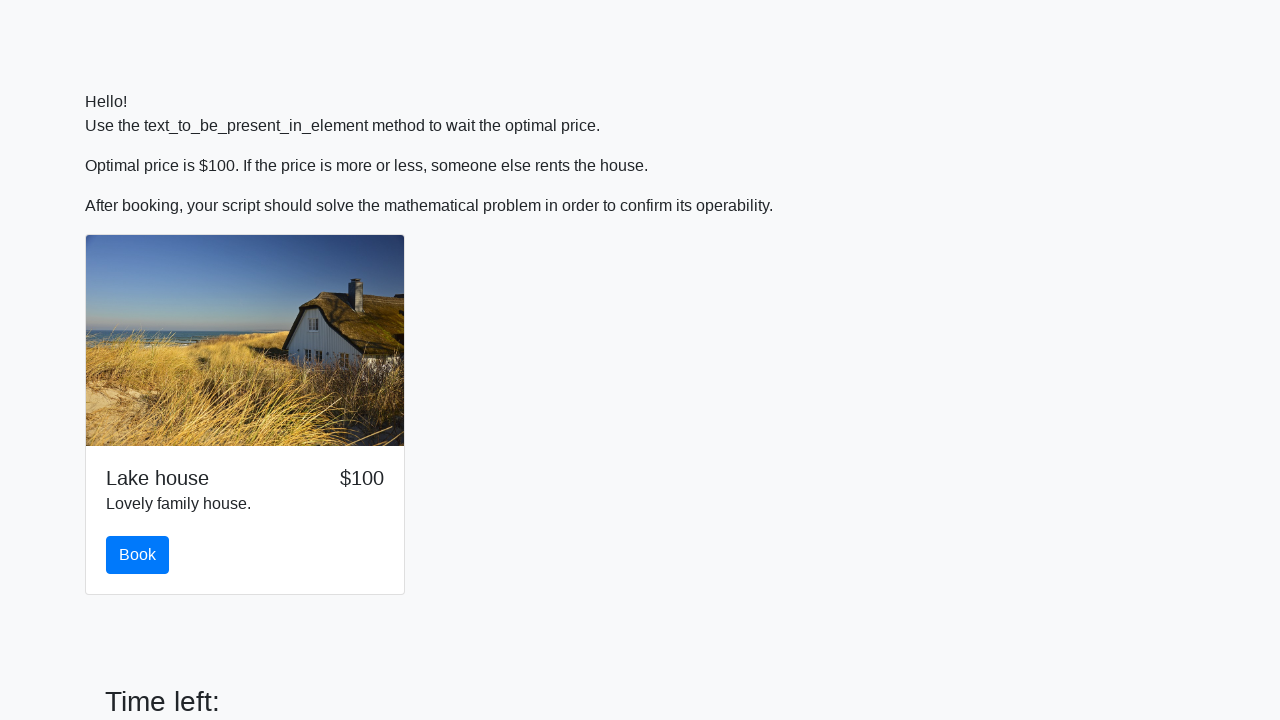

Retrieved the input value for mathematical calculation
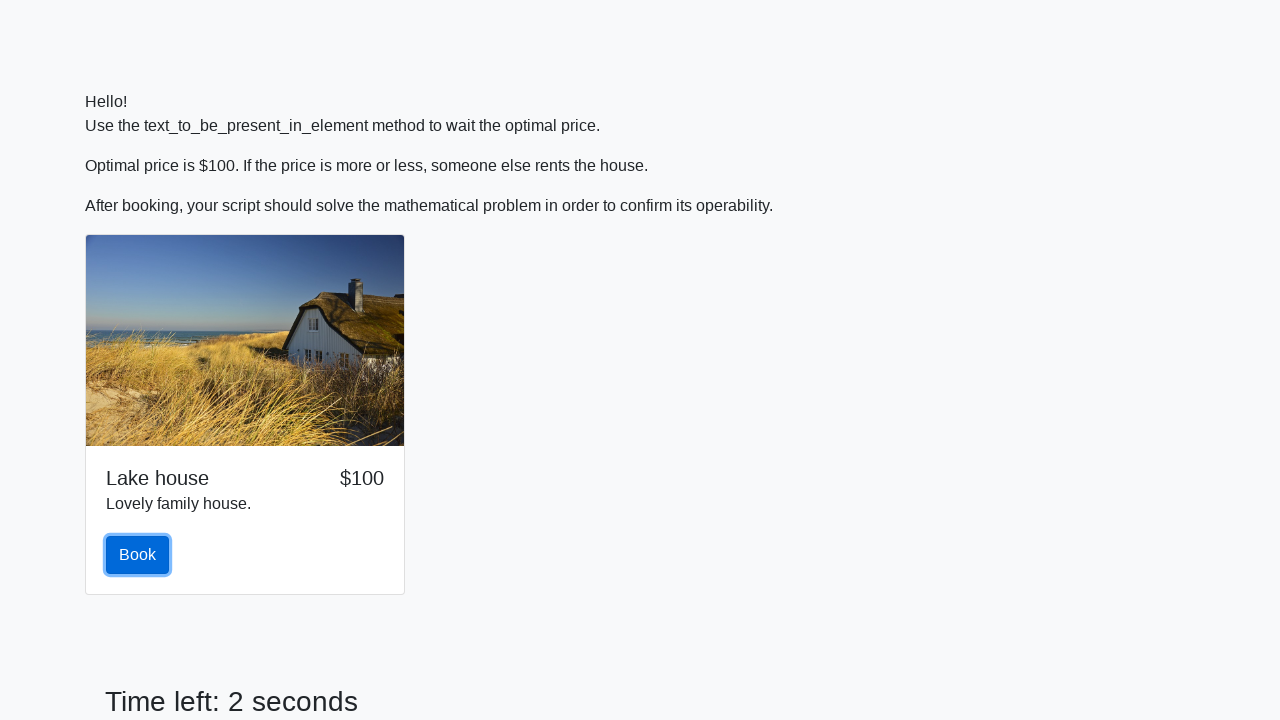

Calculated mathematical result: -0.2965141811564539
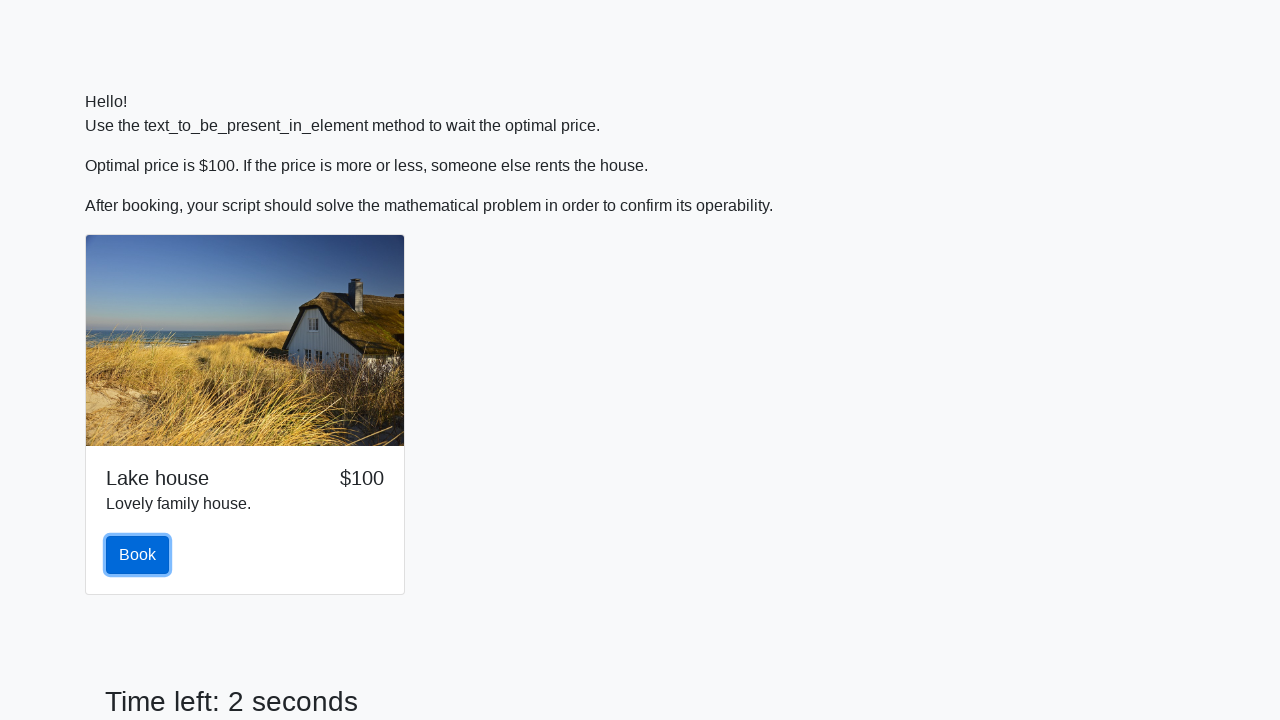

Filled in the calculated answer on #answer
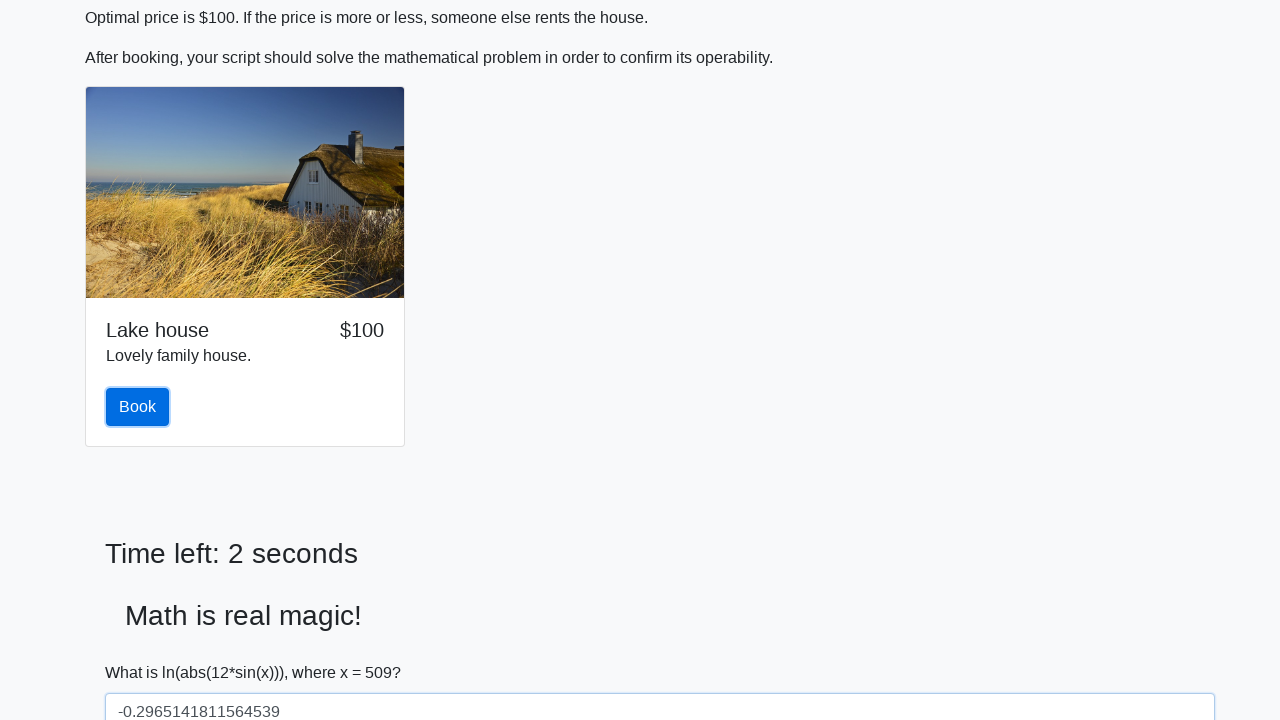

Clicked the solve button to submit the answer at (143, 651) on #solve
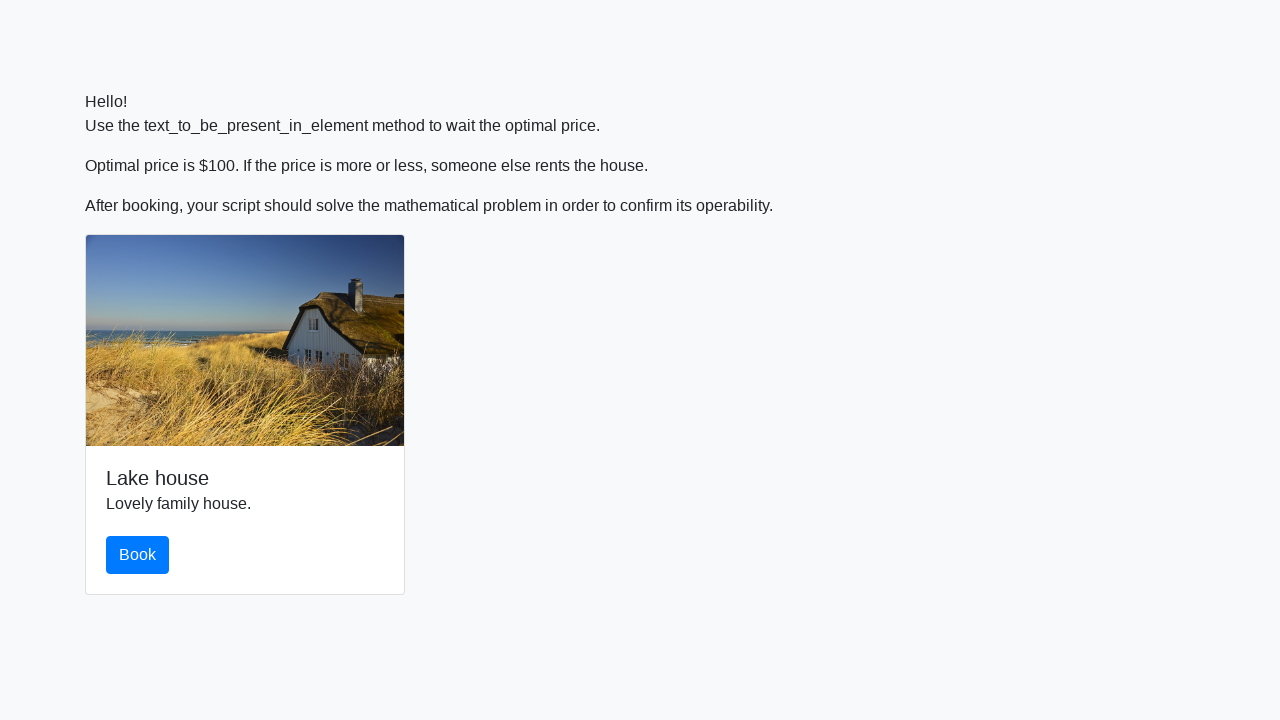

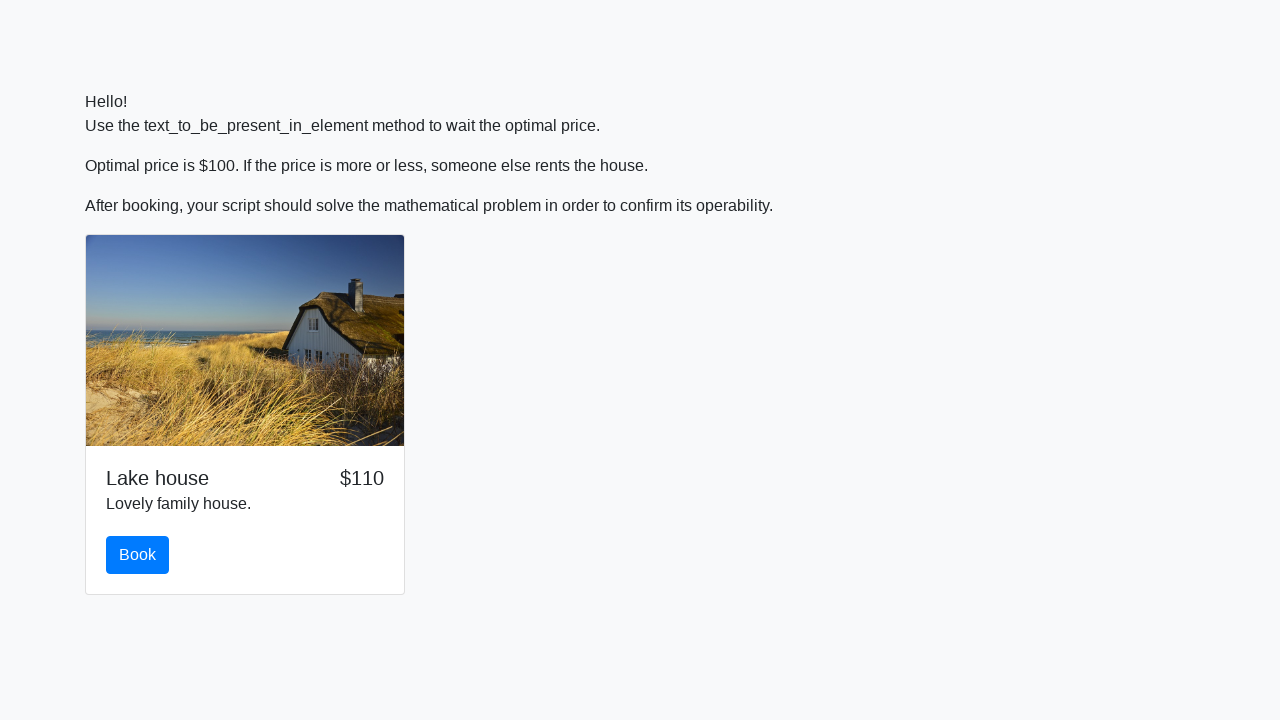